Tests various locator strategies by interacting with form elements including username, password fields, checkboxes, forgot password flow, and login/logout functionality

Starting URL: https://rahulshettyacademy.com/locatorspractice/

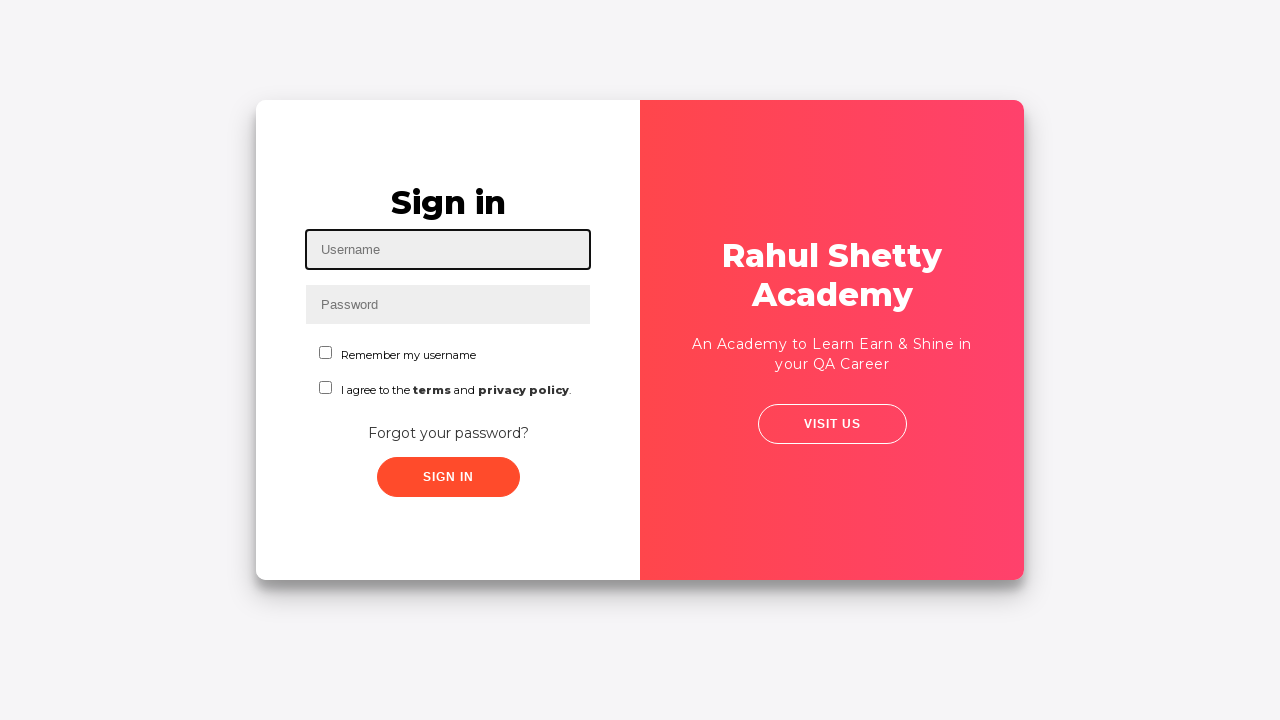

Filled username field with 'Lokesh' on #inputUsername
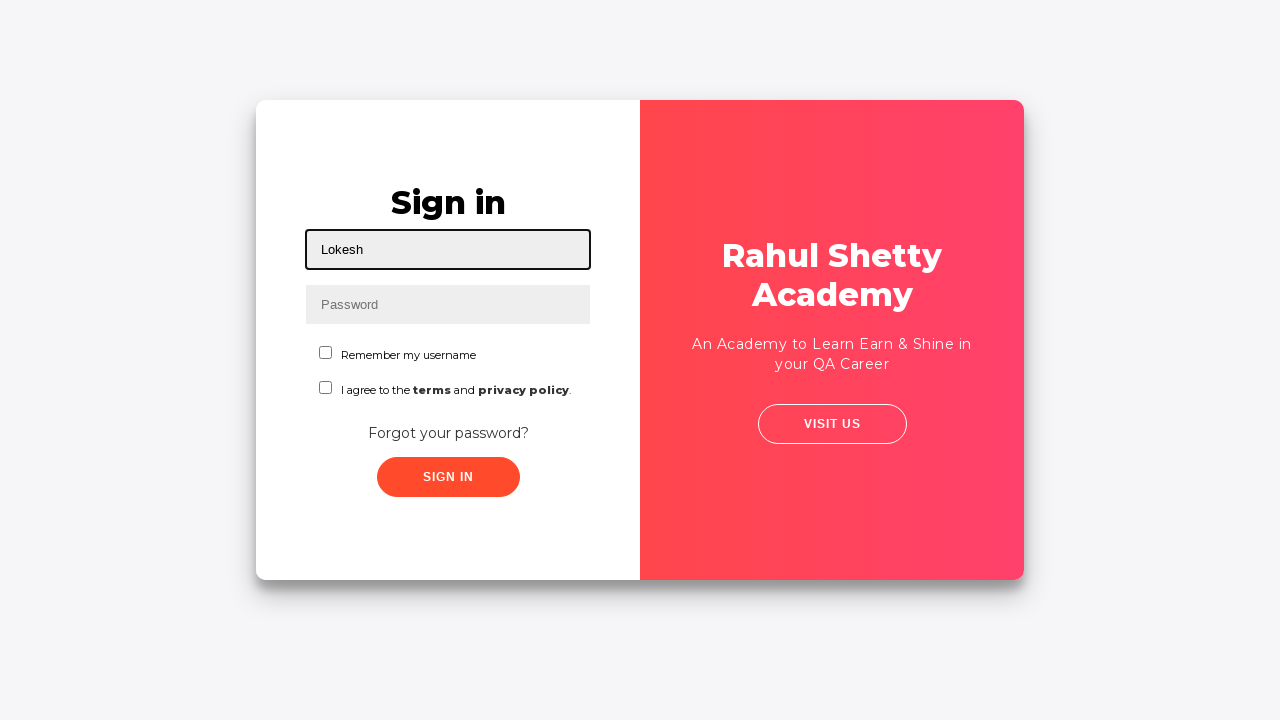

Filled password field with 'Lokesh@123' on input[name='inputPassword']
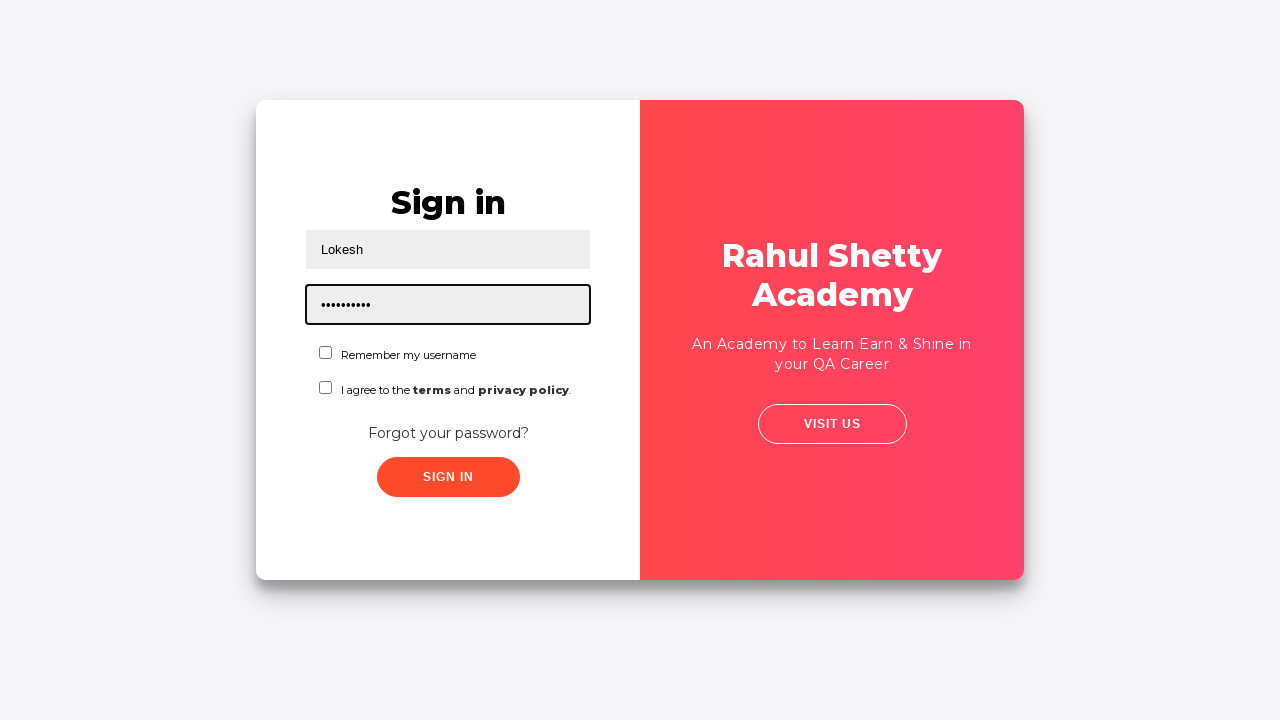

Clicked checkbox element at (326, 388) on xpath=//input[@name='chkboxTwo']
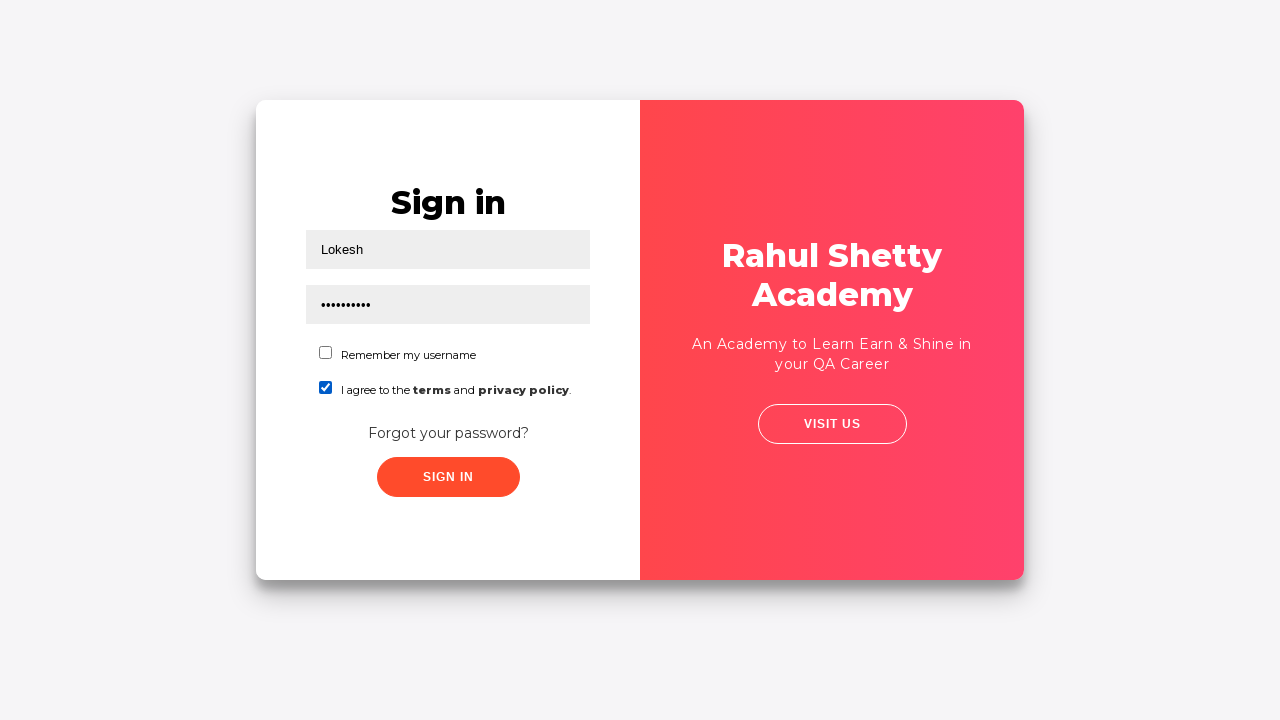

Clicked submit button at (448, 477) on .submit
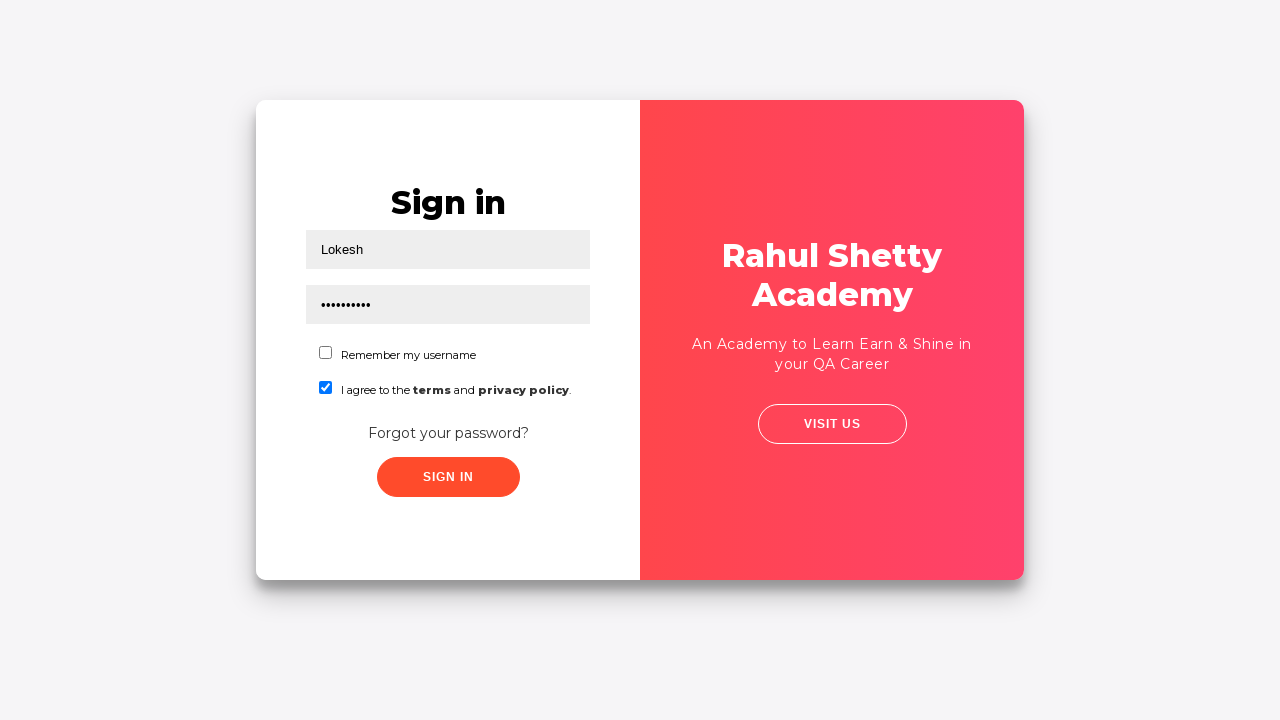

Clicked 'Forgot your password?' link at (448, 433) on text=Forgot your password?
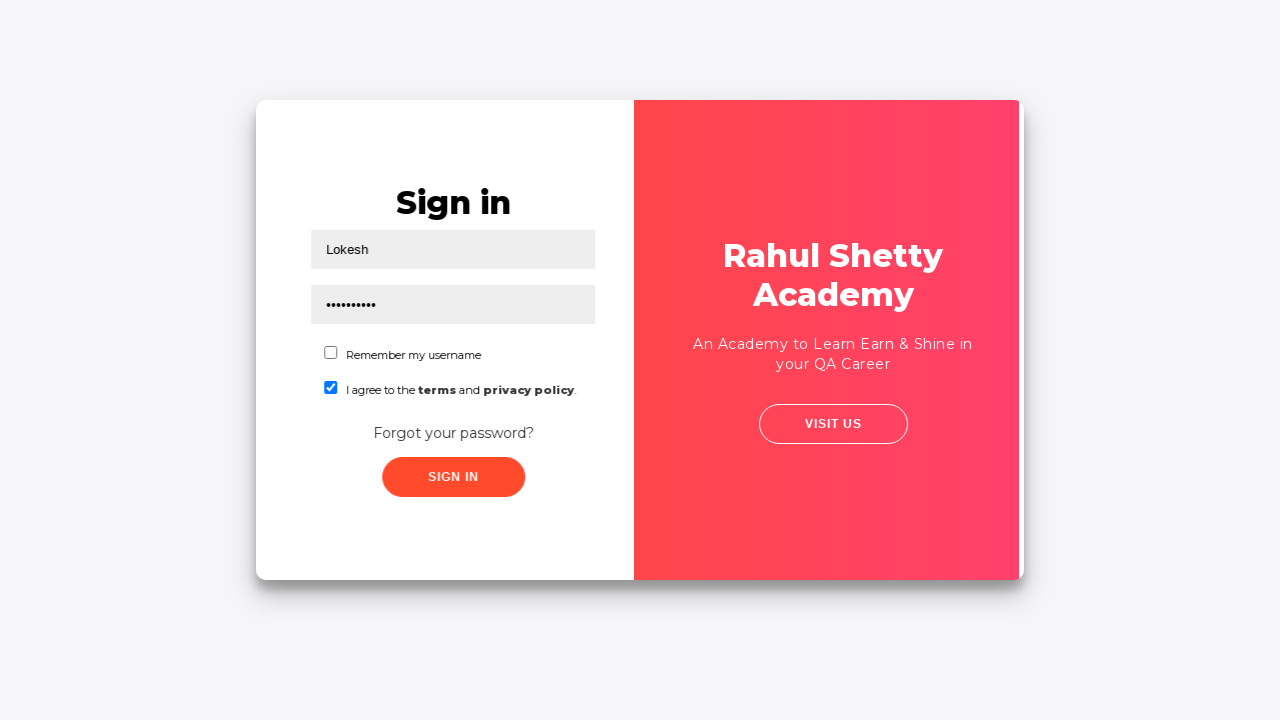

Retrieved error message: * Incorrect username or password 
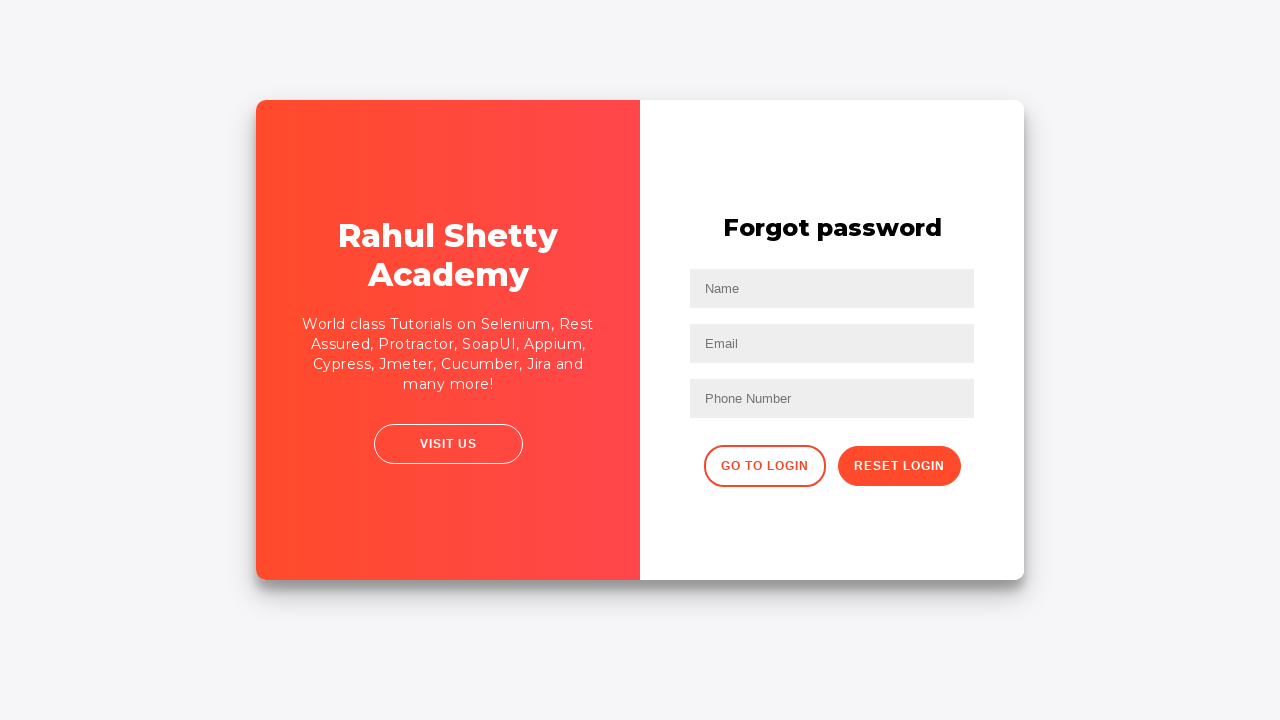

Filled name field in forgot password form with 'Lokesh' on //input[@type='text'][1]
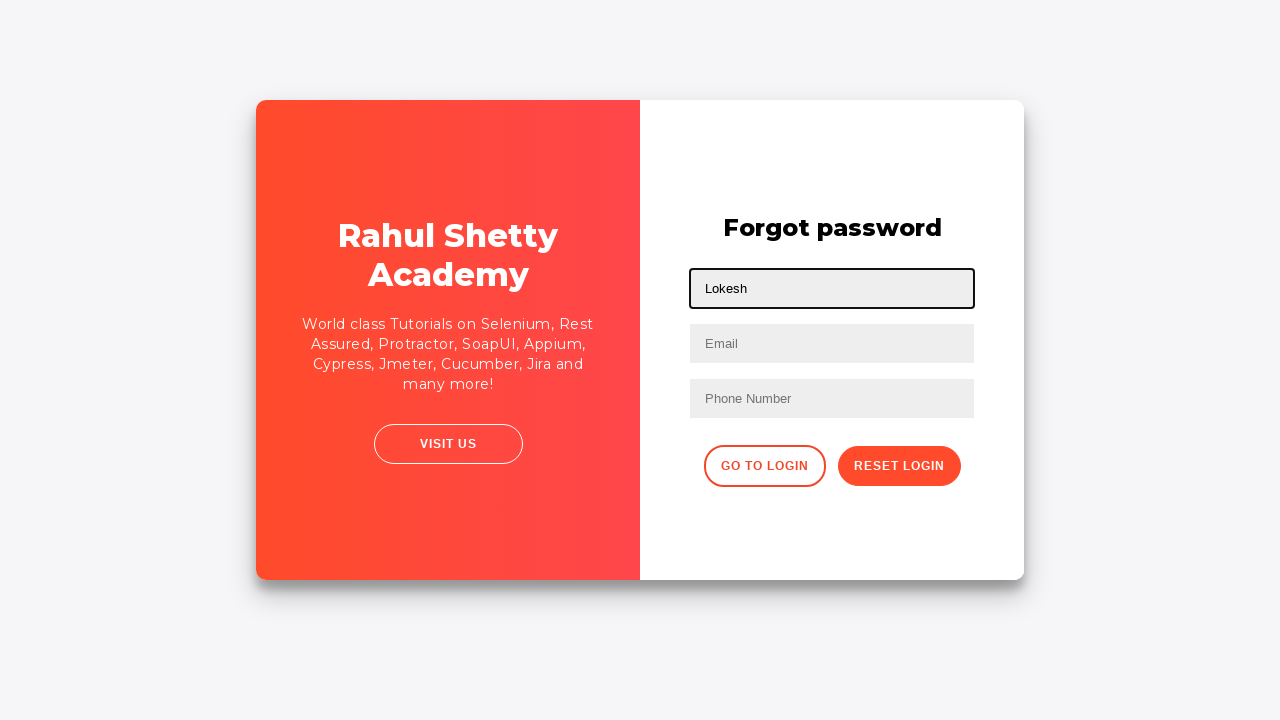

Filled email field with 'lokesh@gmail.com' on input[type='text']:nth-child(3)
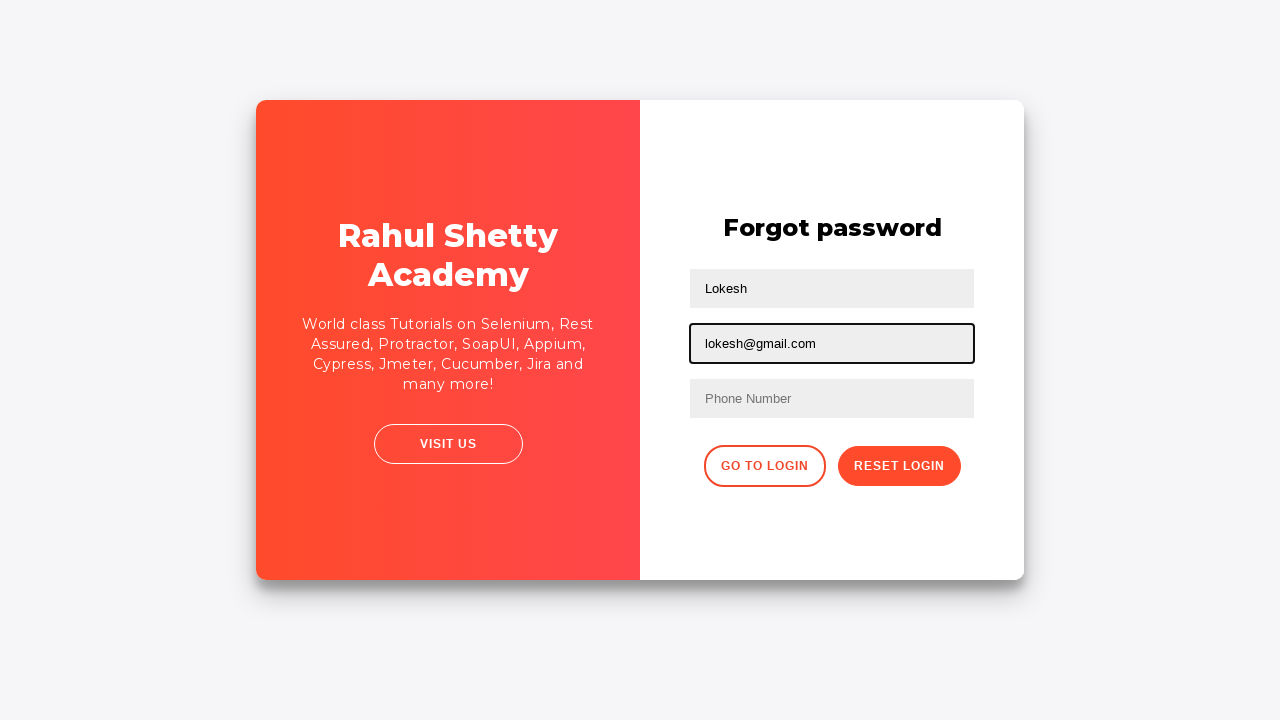

Filled phone number field with '9876543210' on input[placeholder='Phone Number']
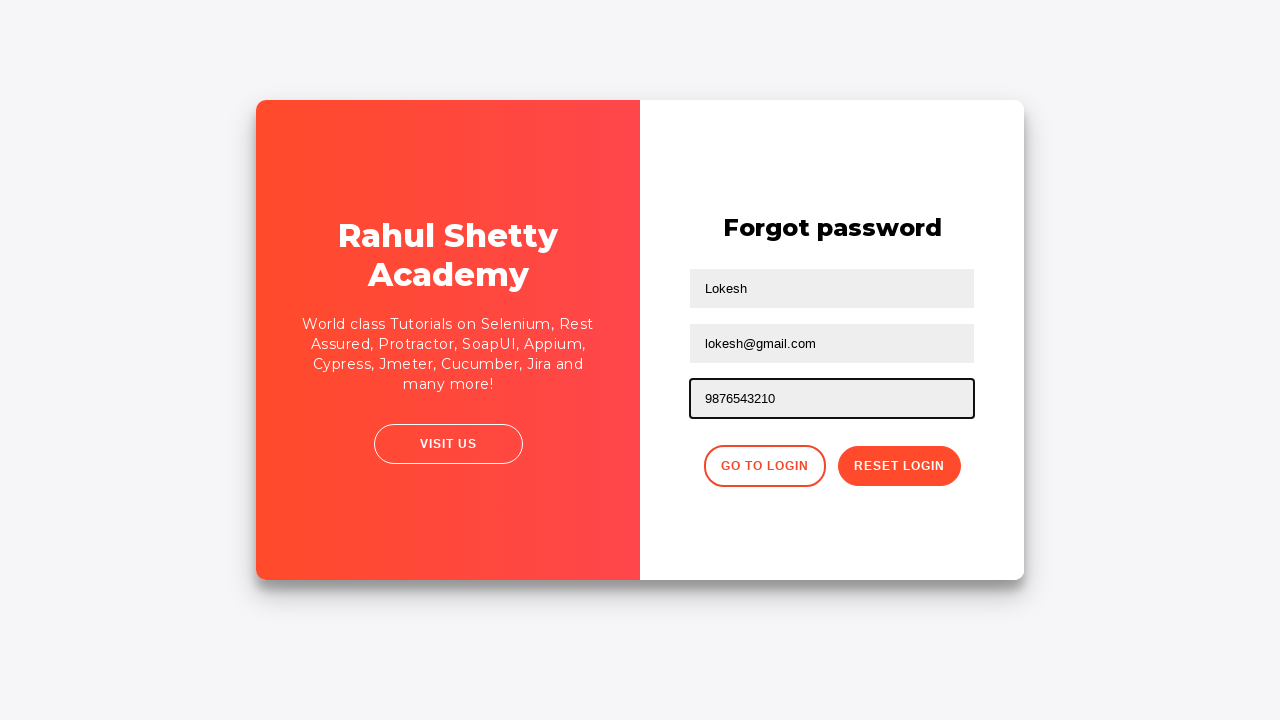

Clicked reset password button at (899, 466) on .reset-pwd-btn
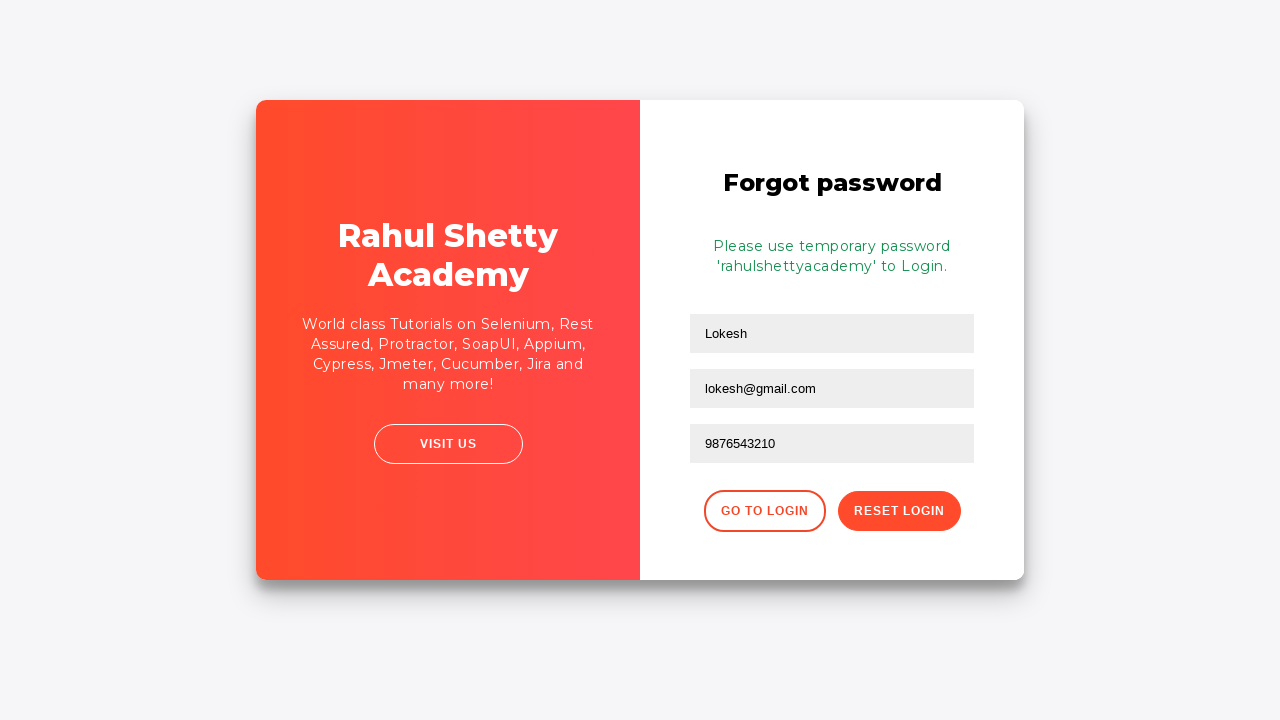

Waited for info message to appear
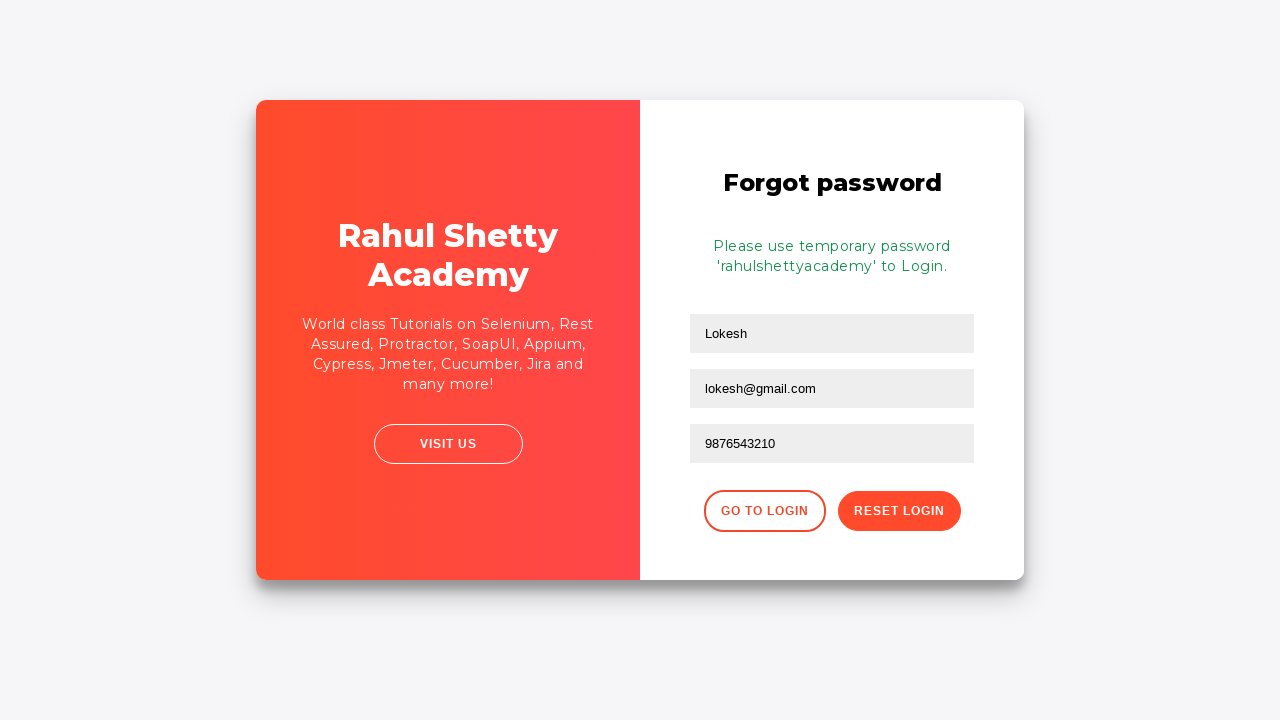

Retrieved info message: Please use temporary password 'rahulshettyacademy' to Login. 
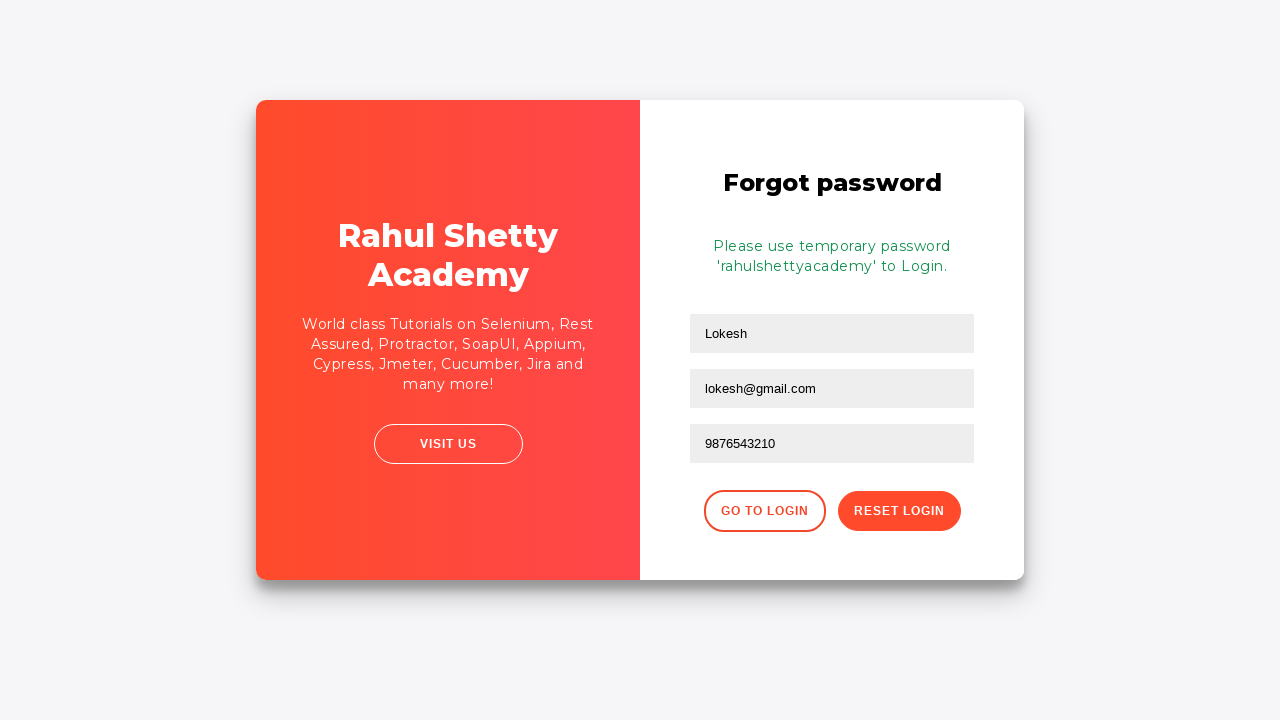

Clicked 'Go to Login' button at (764, 511) on xpath=//button[contains(text(),'Go to Login')]
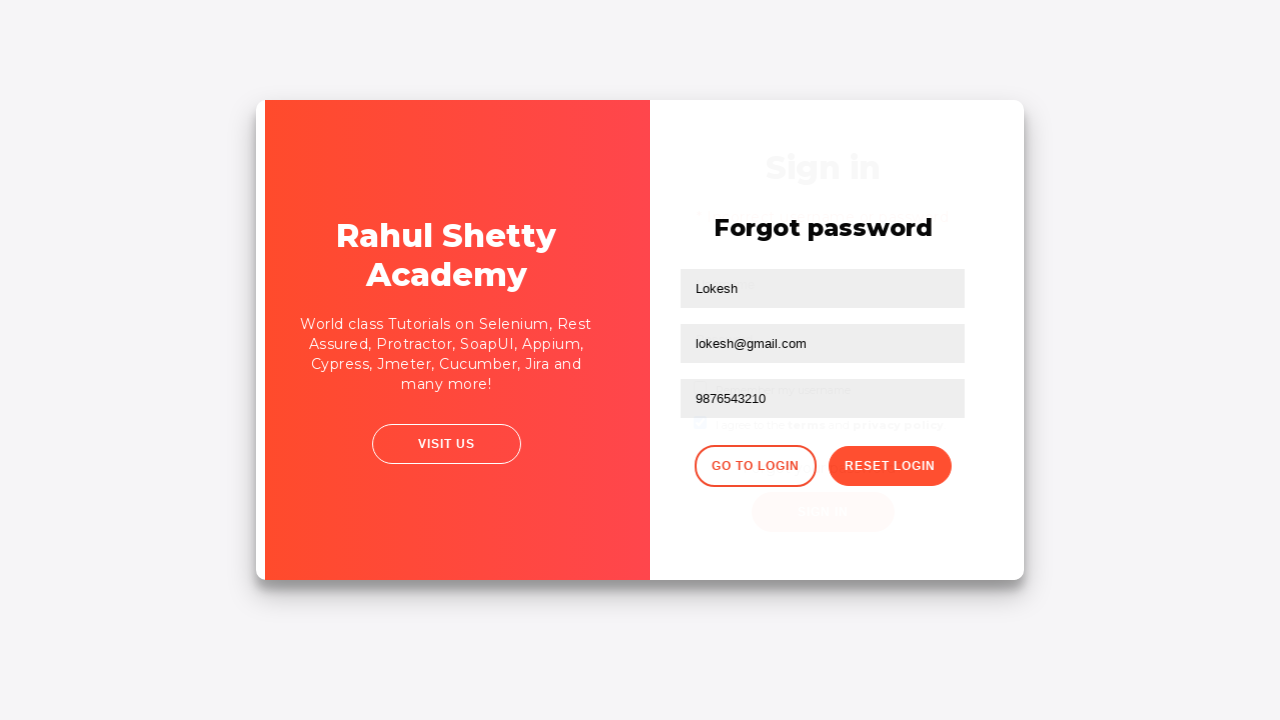

Filled username field again with 'Lokesh' on #inputUsername
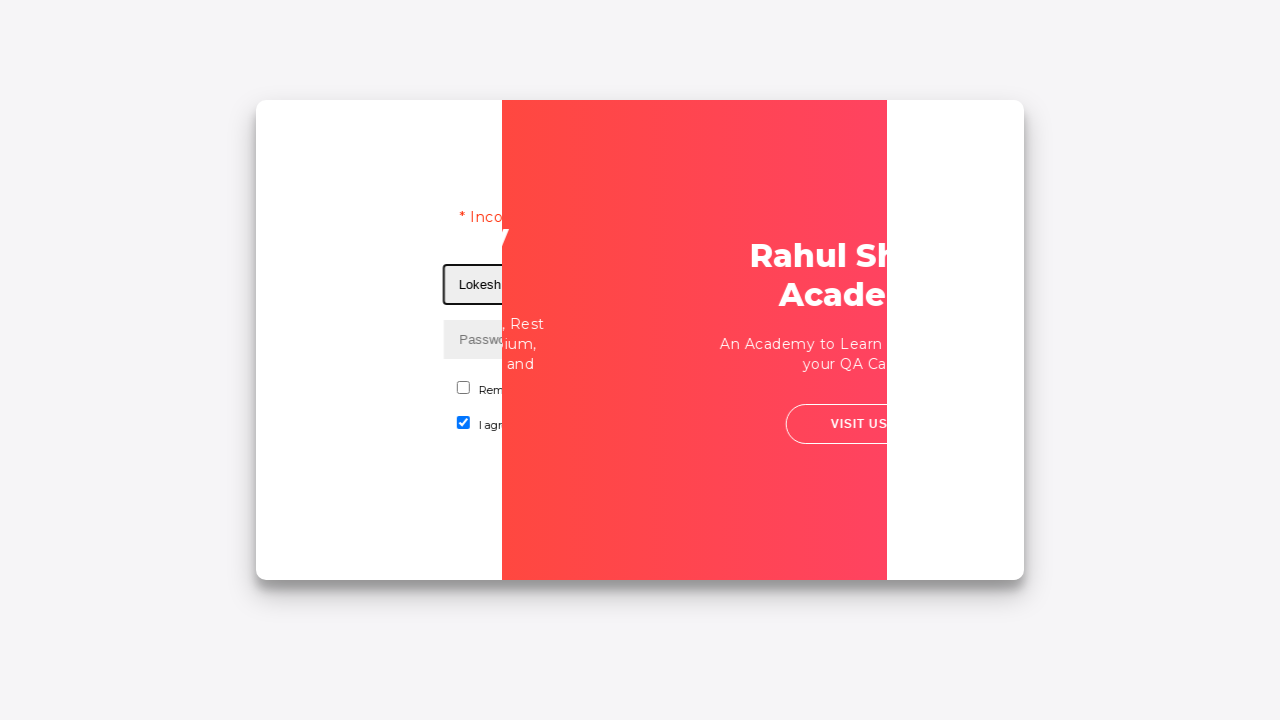

Filled password field with correct password 'rahulshettyacademy' on input[name='inputPassword']
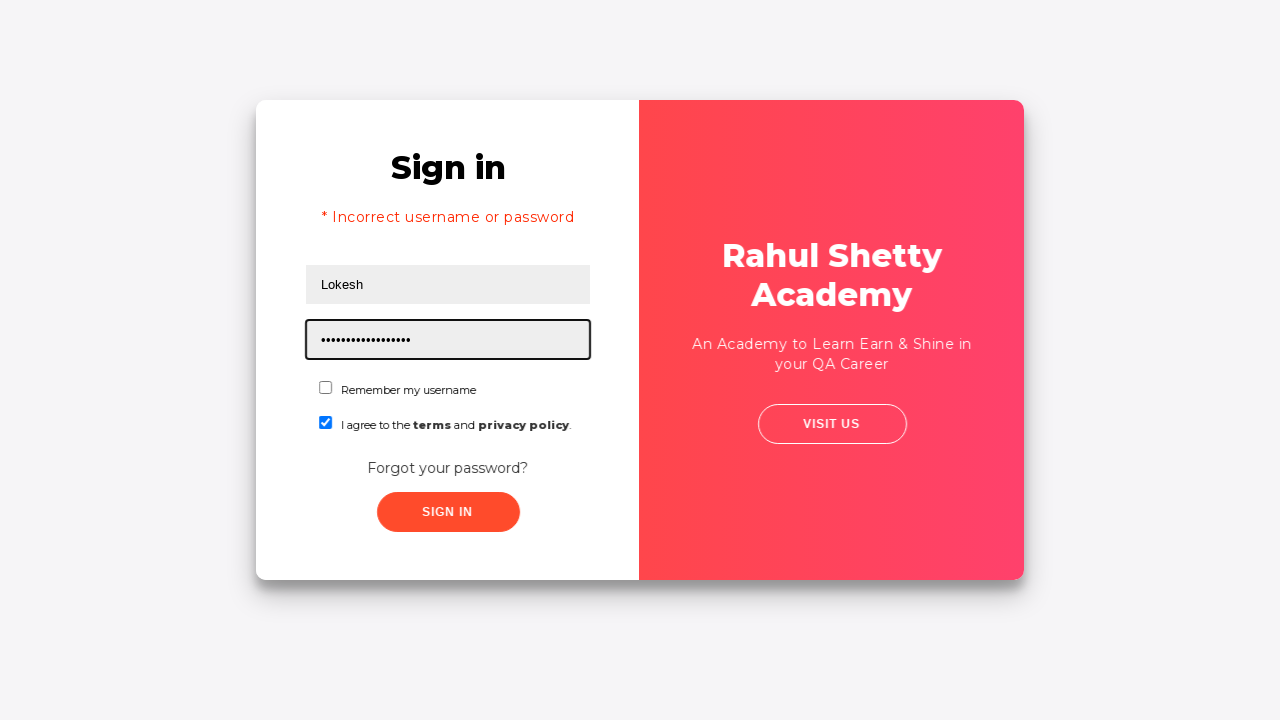

Clicked sign in button at (448, 512) on .signInBtn
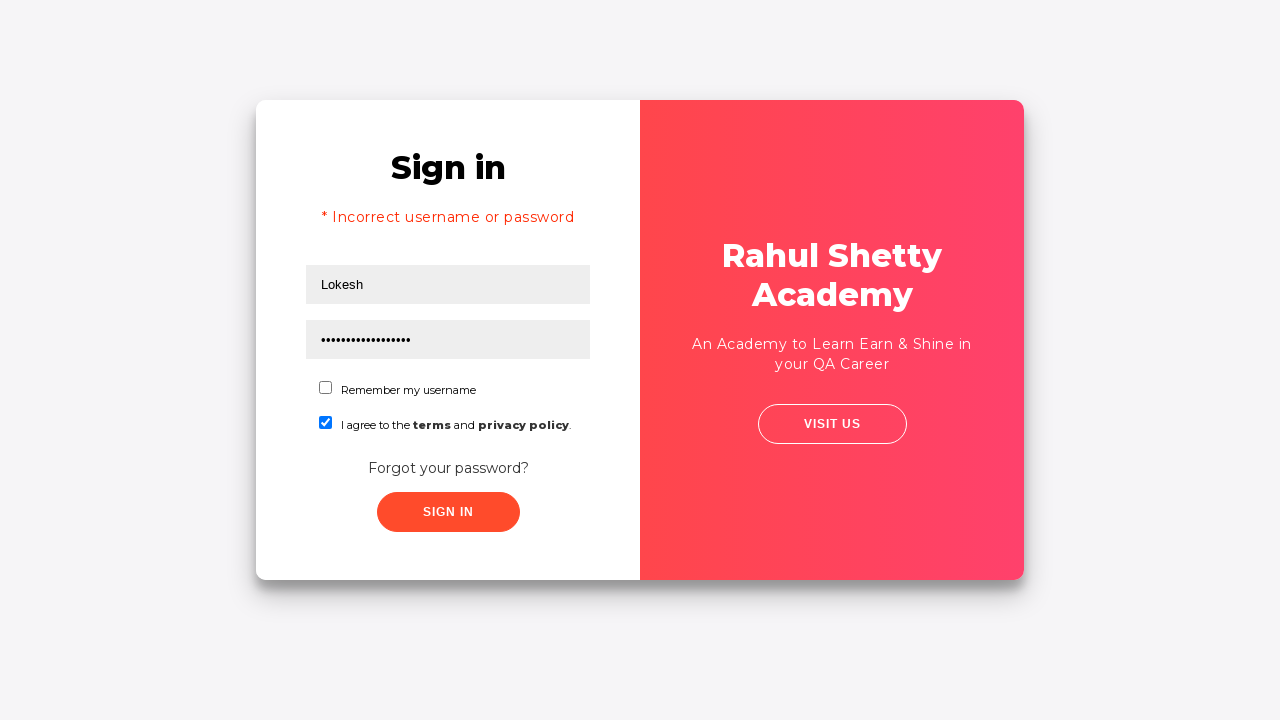

Clicked 'Log Out' button at (1184, 55) on xpath=//button[contains(text(), 'Log Out')]
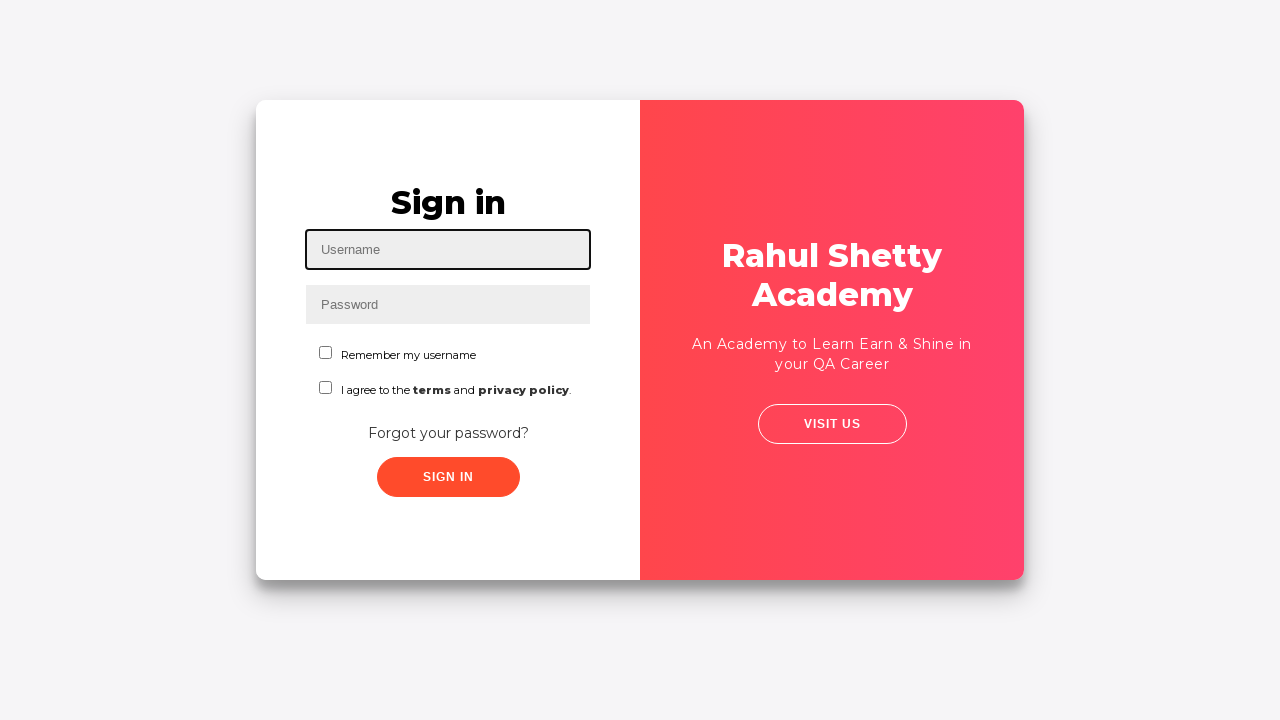

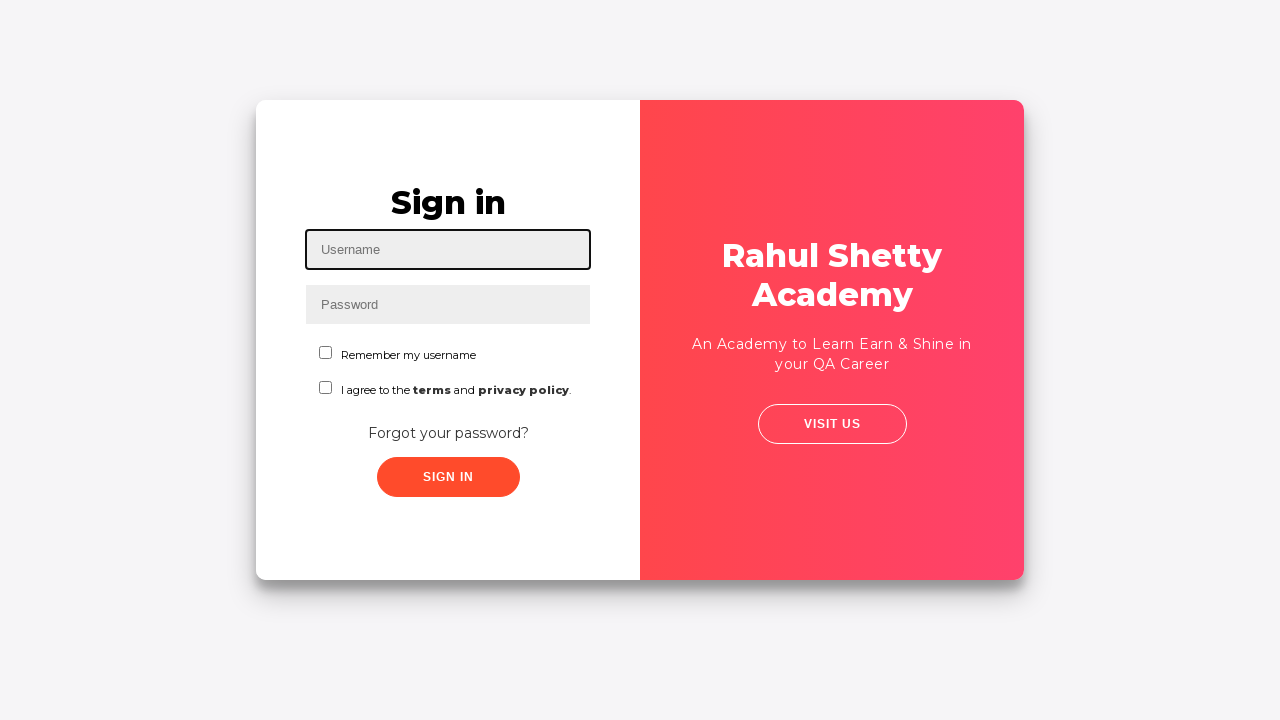